Tests editing a todo item by double-clicking and entering new text

Starting URL: https://demo.playwright.dev/todomvc

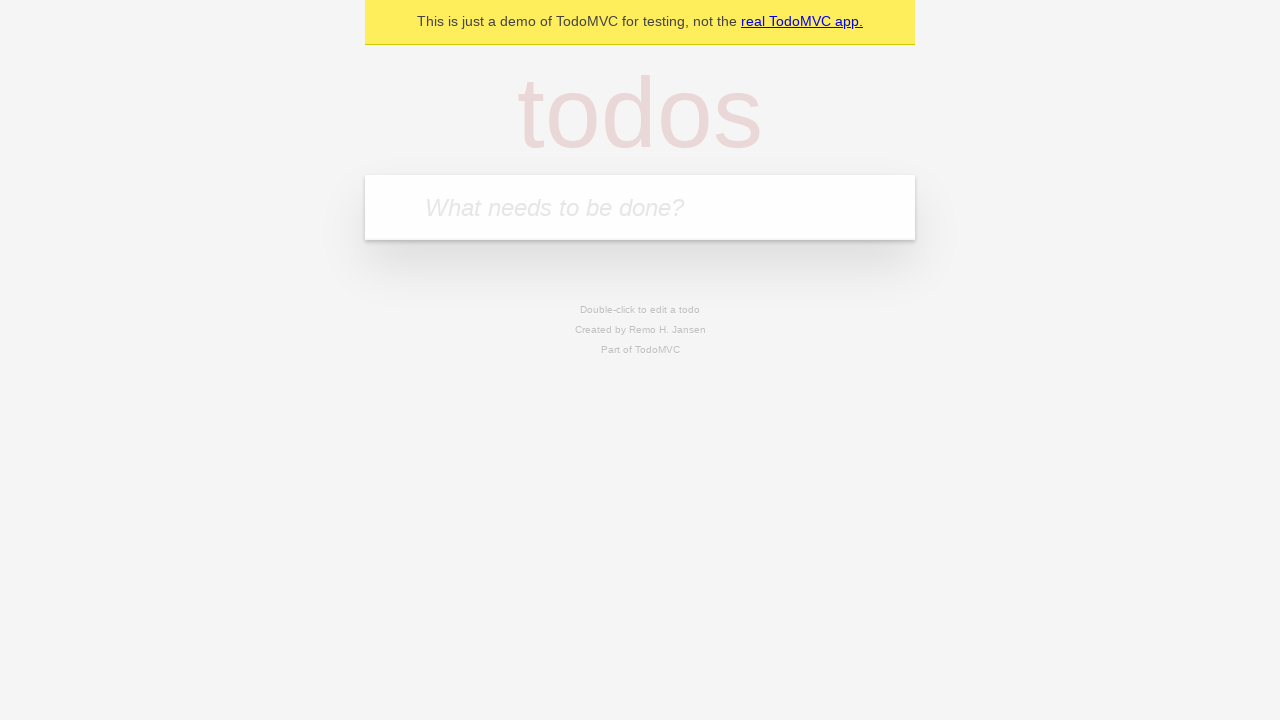

Filled todo input field with 'buy some cheese' on internal:attr=[placeholder="What needs to be done?"i]
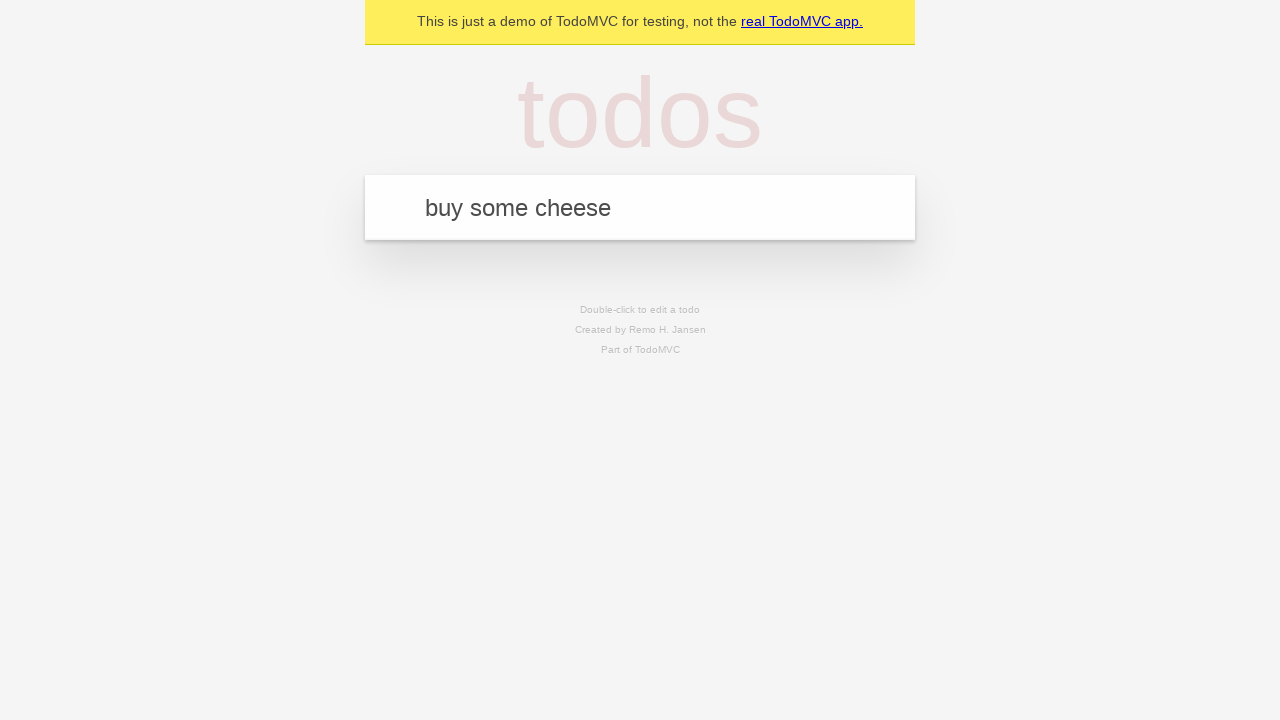

Pressed Enter to create todo 'buy some cheese' on internal:attr=[placeholder="What needs to be done?"i]
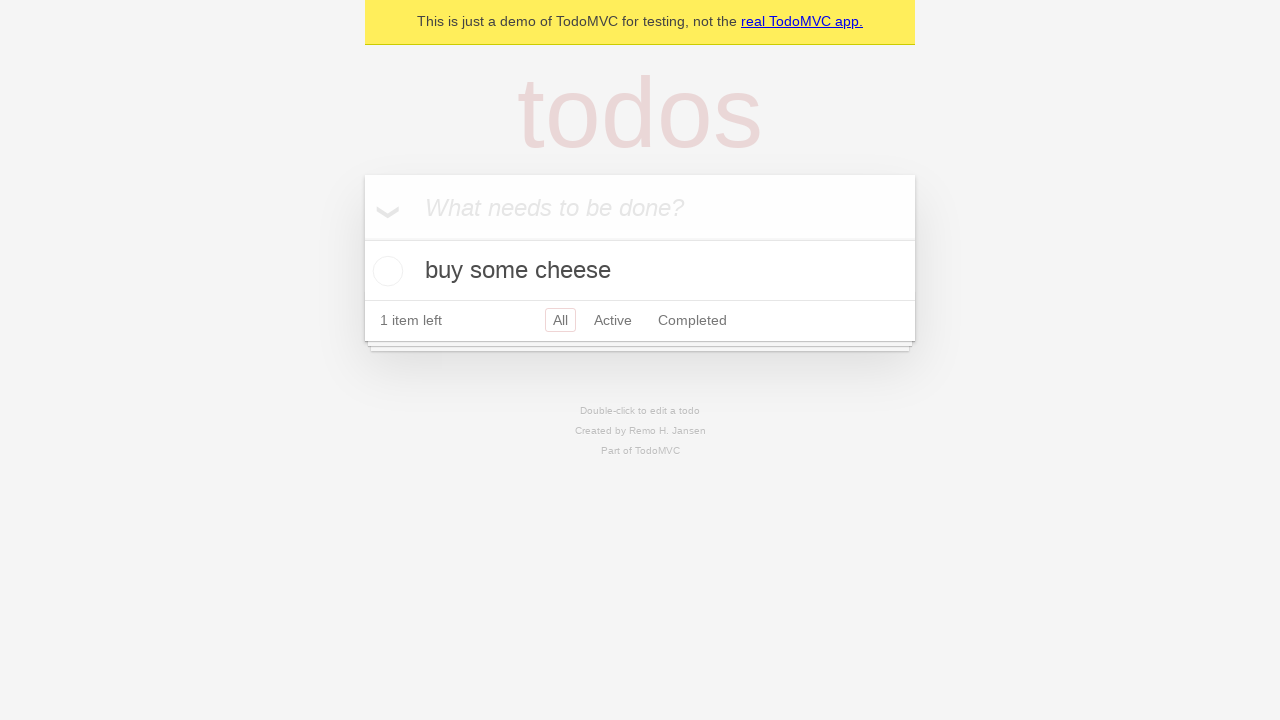

Filled todo input field with 'feed the cat' on internal:attr=[placeholder="What needs to be done?"i]
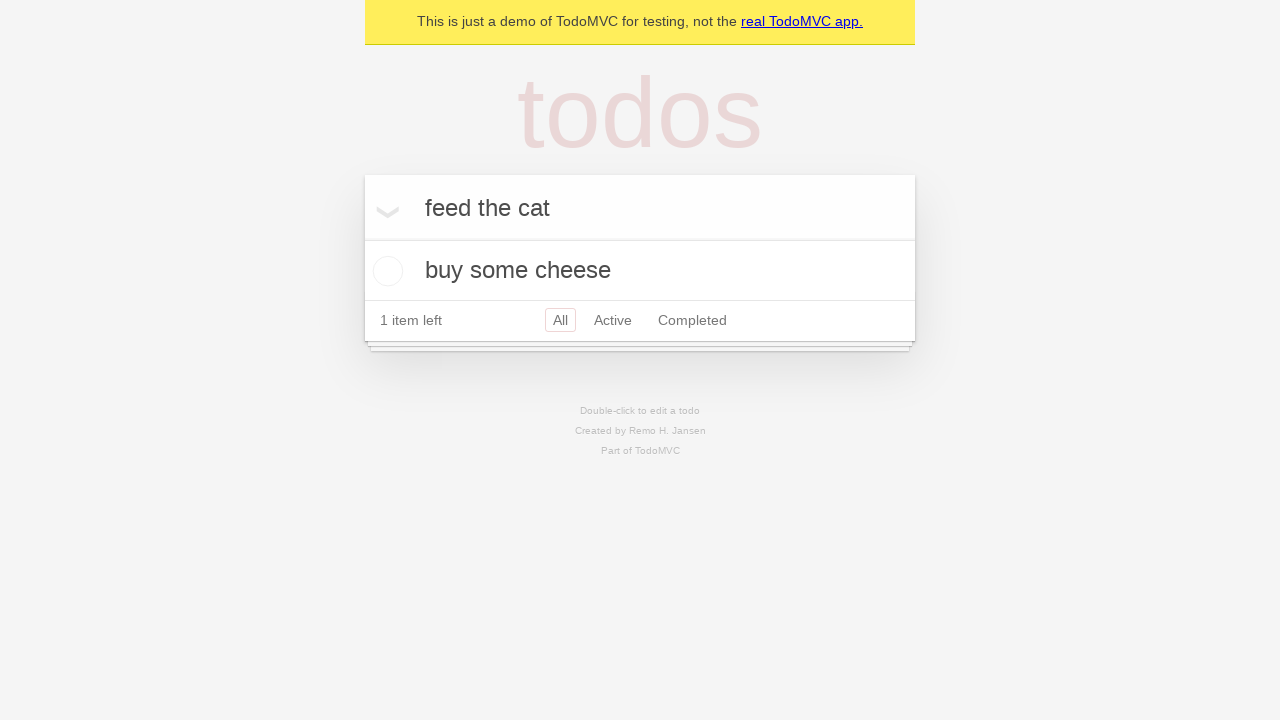

Pressed Enter to create todo 'feed the cat' on internal:attr=[placeholder="What needs to be done?"i]
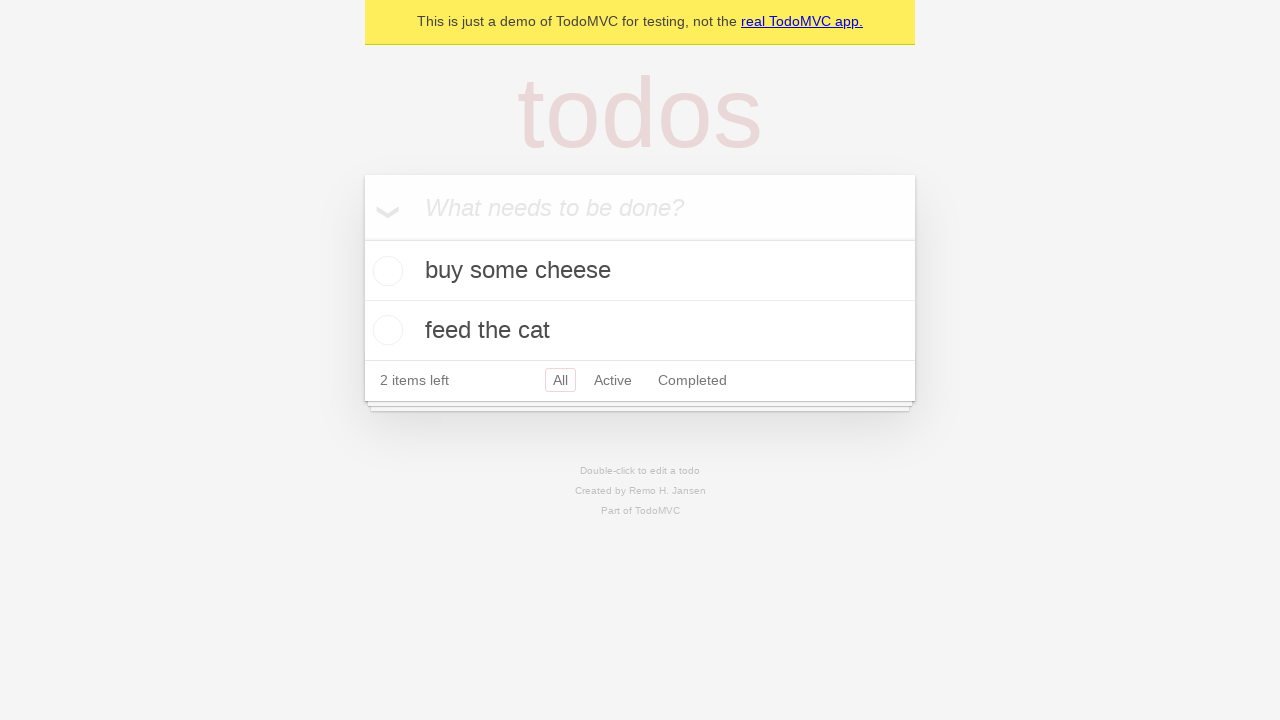

Filled todo input field with 'book a doctors appointment' on internal:attr=[placeholder="What needs to be done?"i]
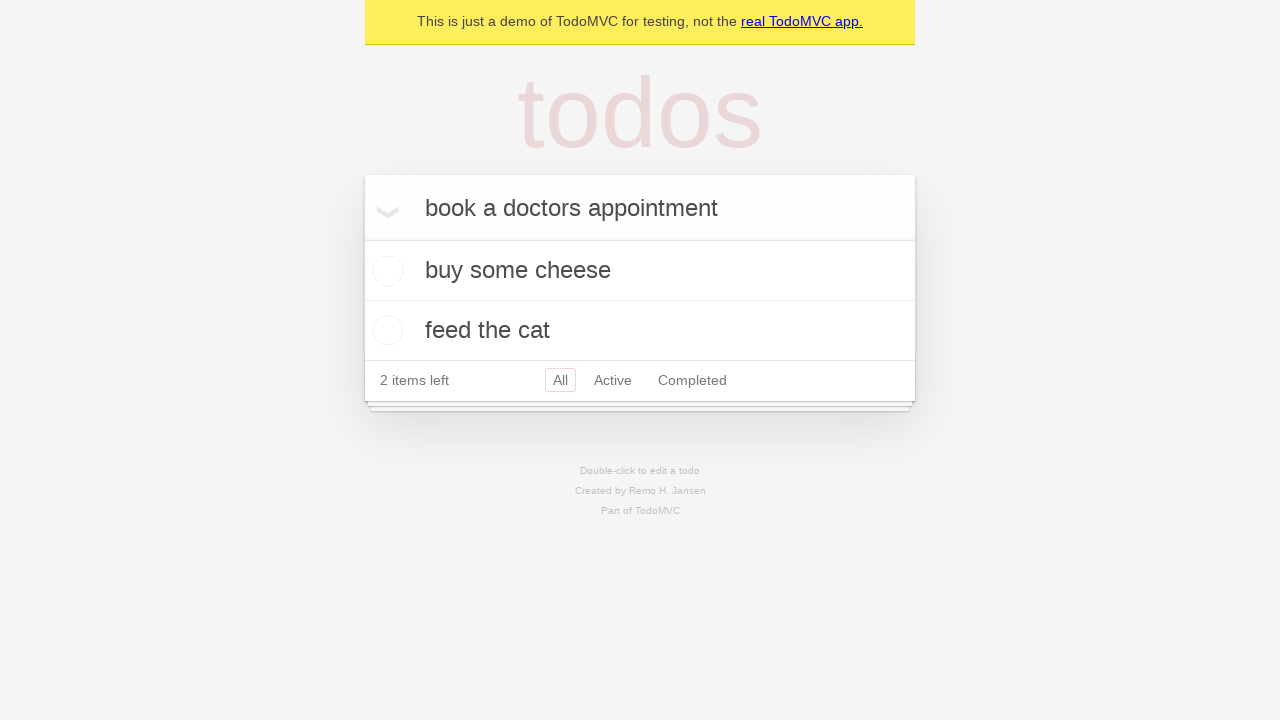

Pressed Enter to create todo 'book a doctors appointment' on internal:attr=[placeholder="What needs to be done?"i]
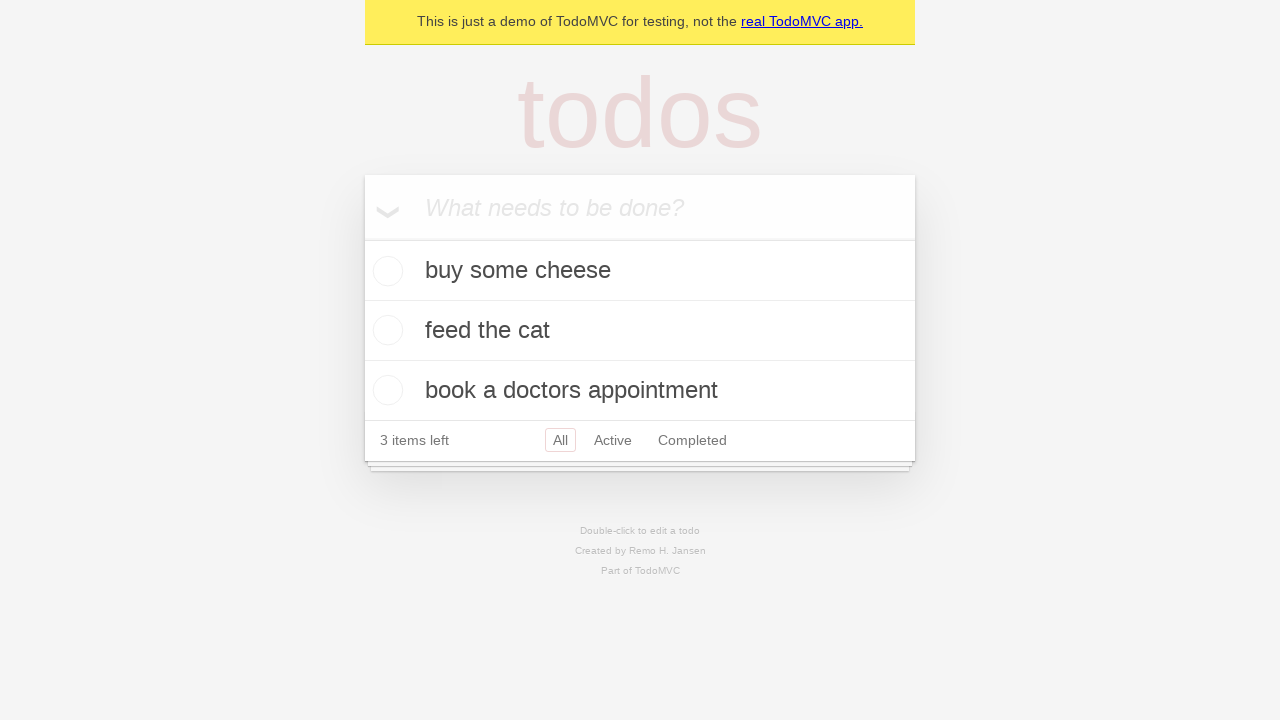

Waited for all three todo items to load
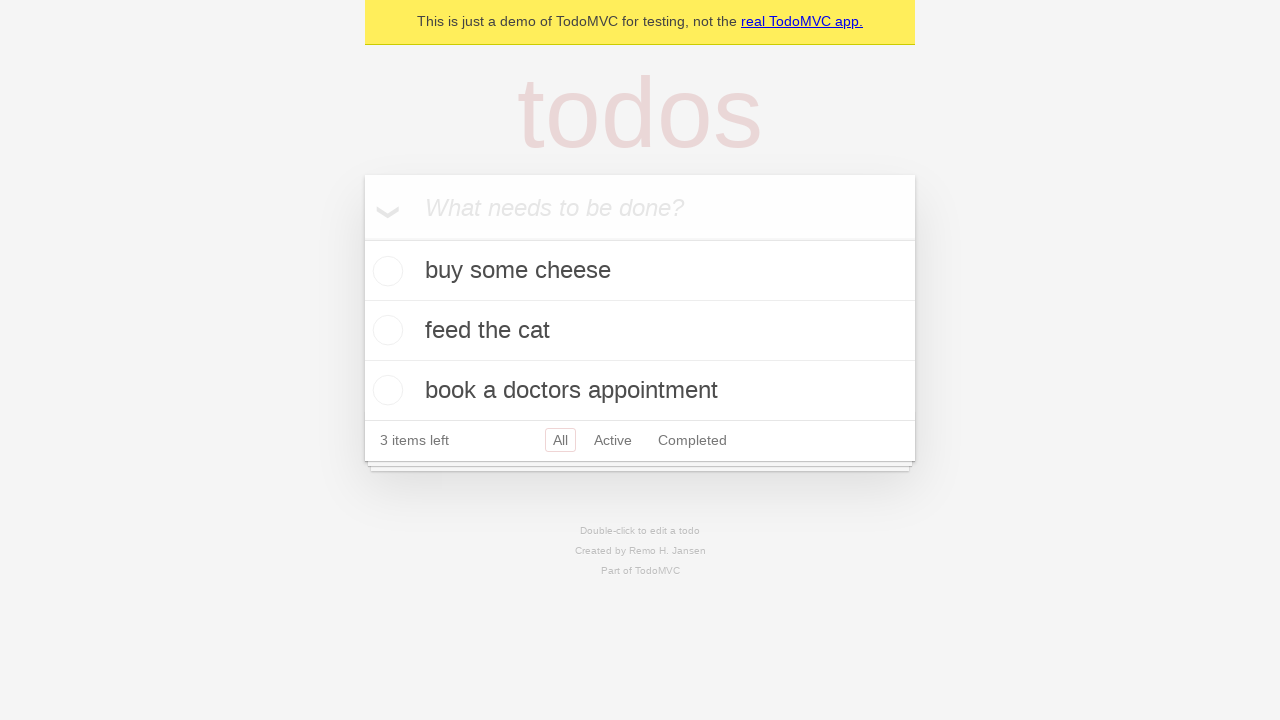

Double-clicked second todo item to enter edit mode at (640, 331) on [data-testid='todo-item'] >> nth=1
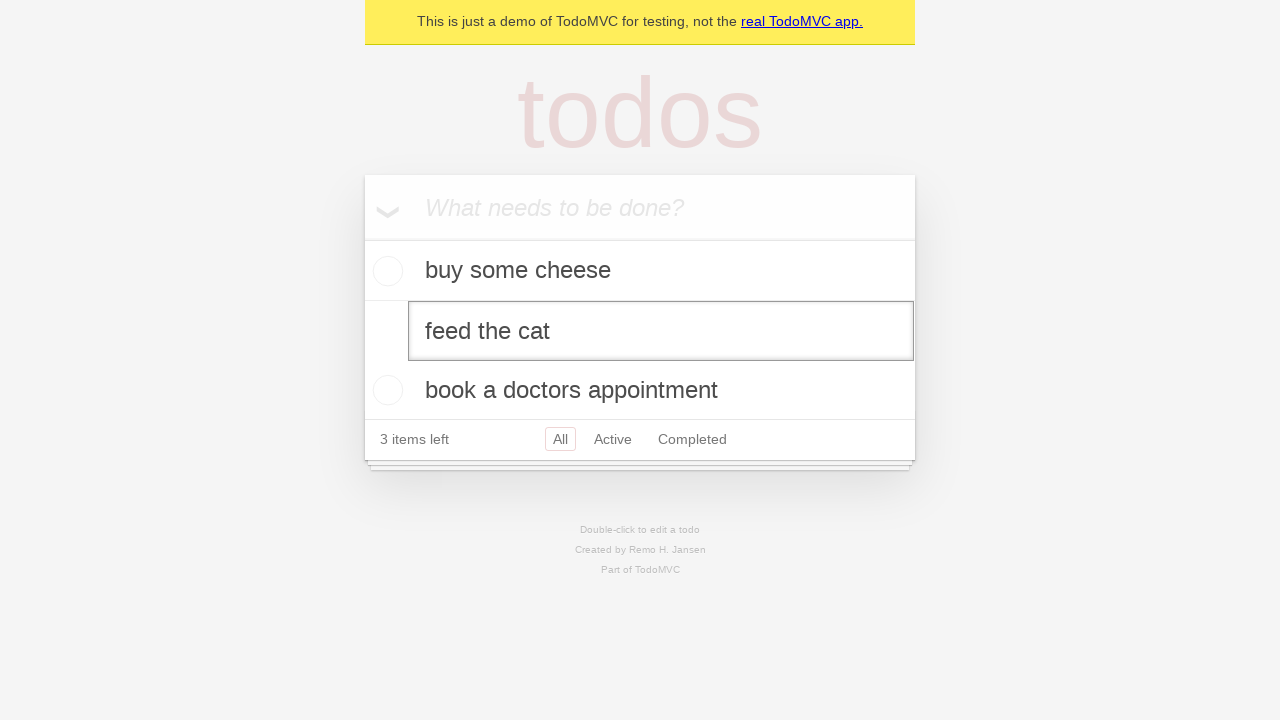

Filled edit field with new todo text 'buy some sausages' on [data-testid='todo-item'] >> nth=1 >> internal:role=textbox[name="Edit"i]
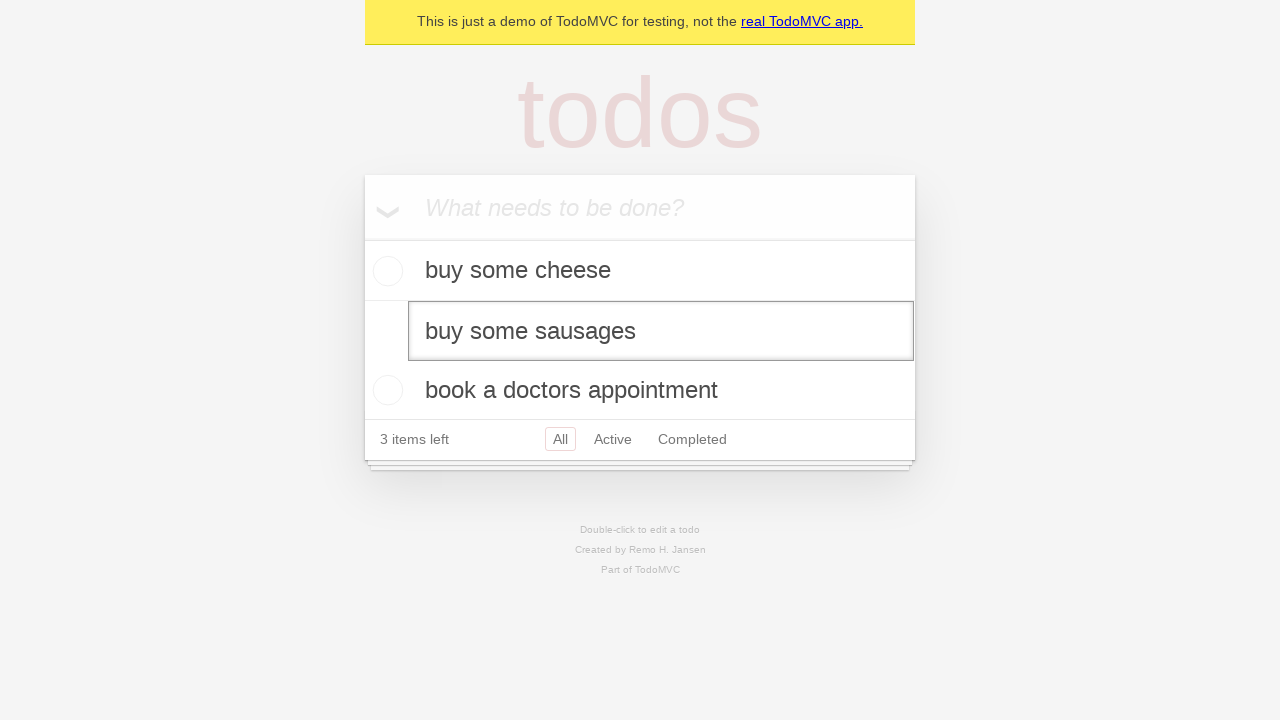

Pressed Enter to confirm edit and save new todo text on [data-testid='todo-item'] >> nth=1 >> internal:role=textbox[name="Edit"i]
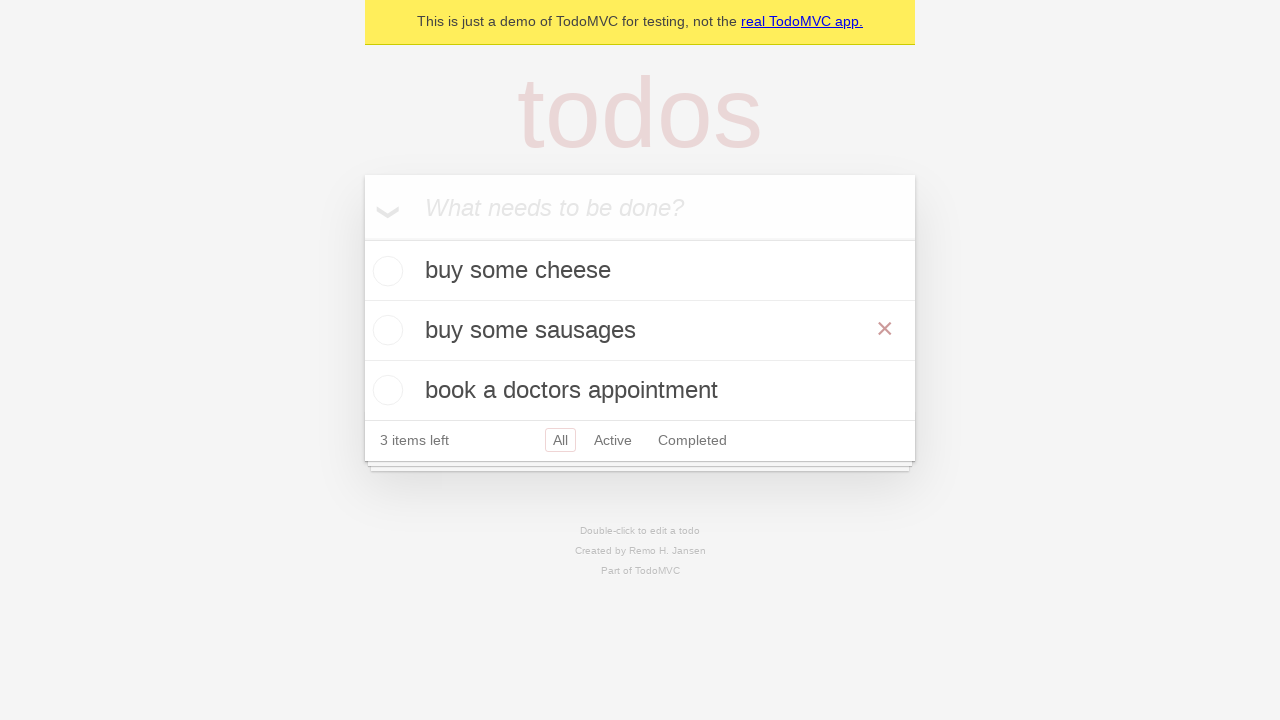

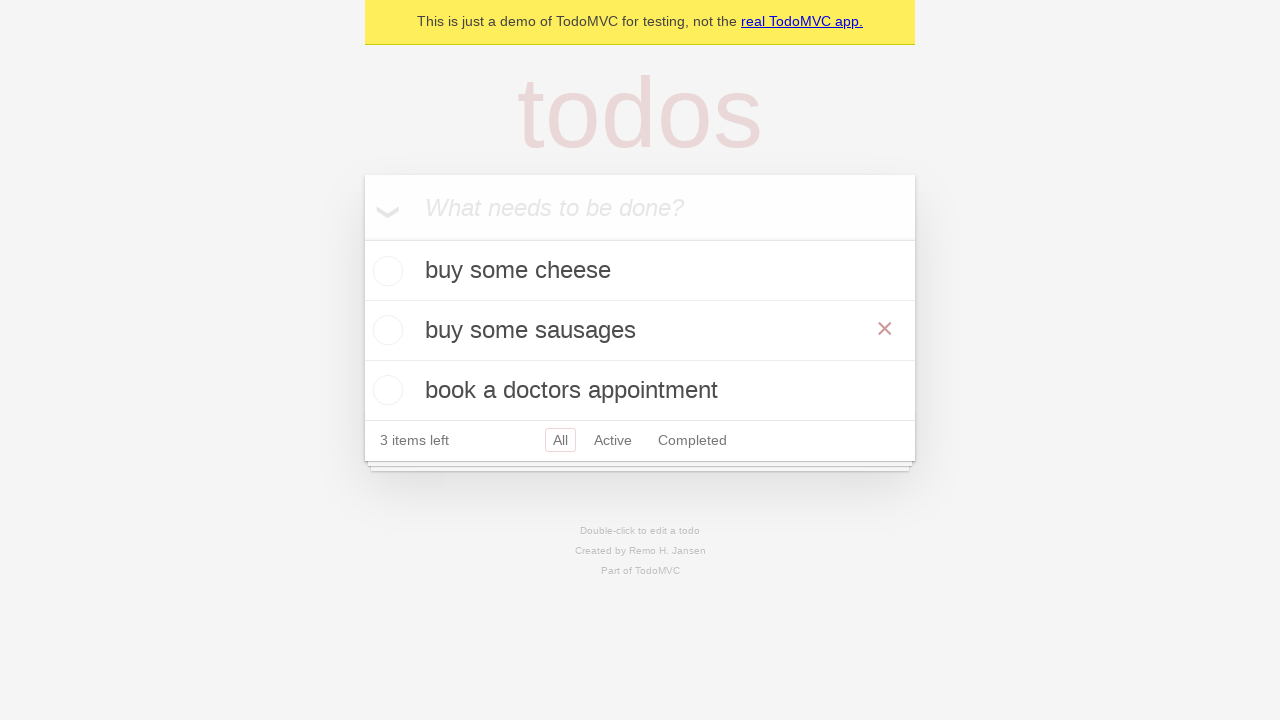